Navigates to OrangeHRM demo site and verifies the page title loads correctly

Starting URL: https://opensource-demo.orangehrmlive.com/

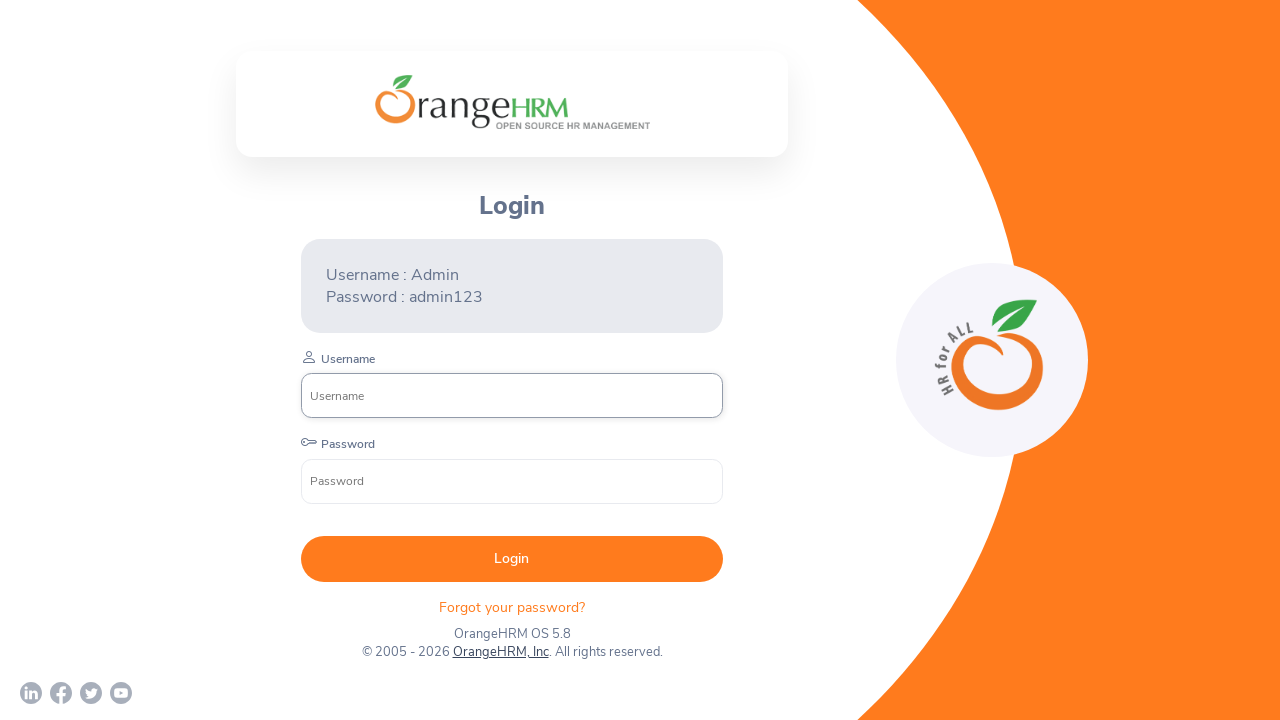

Waited for page to reach domcontentloaded state
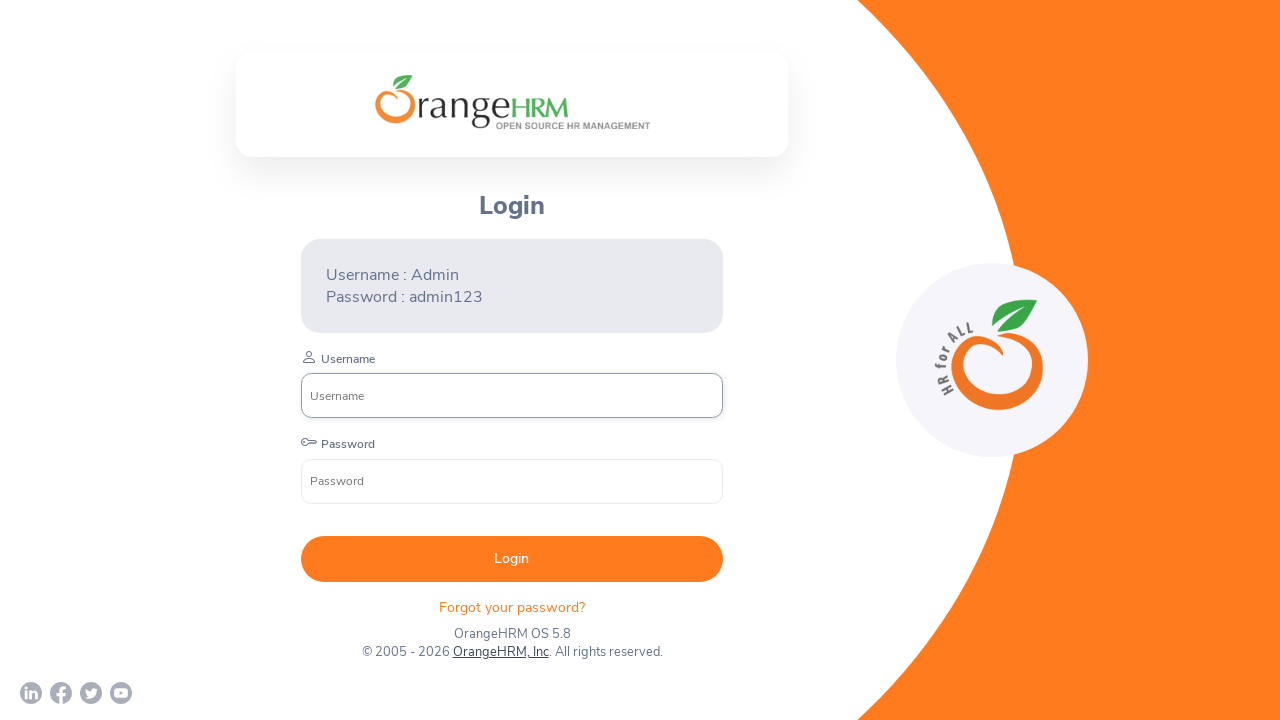

Verified page title contains 'OrangeHRM' - actual title: 'OrangeHRM'
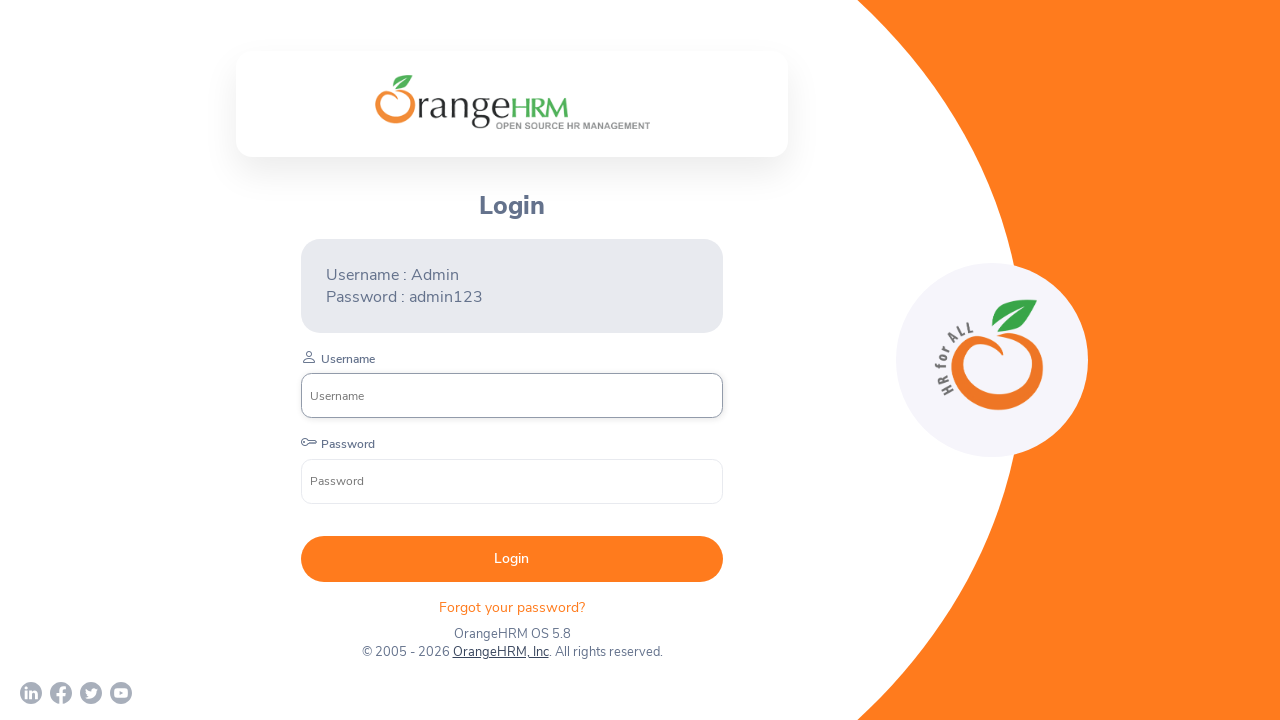

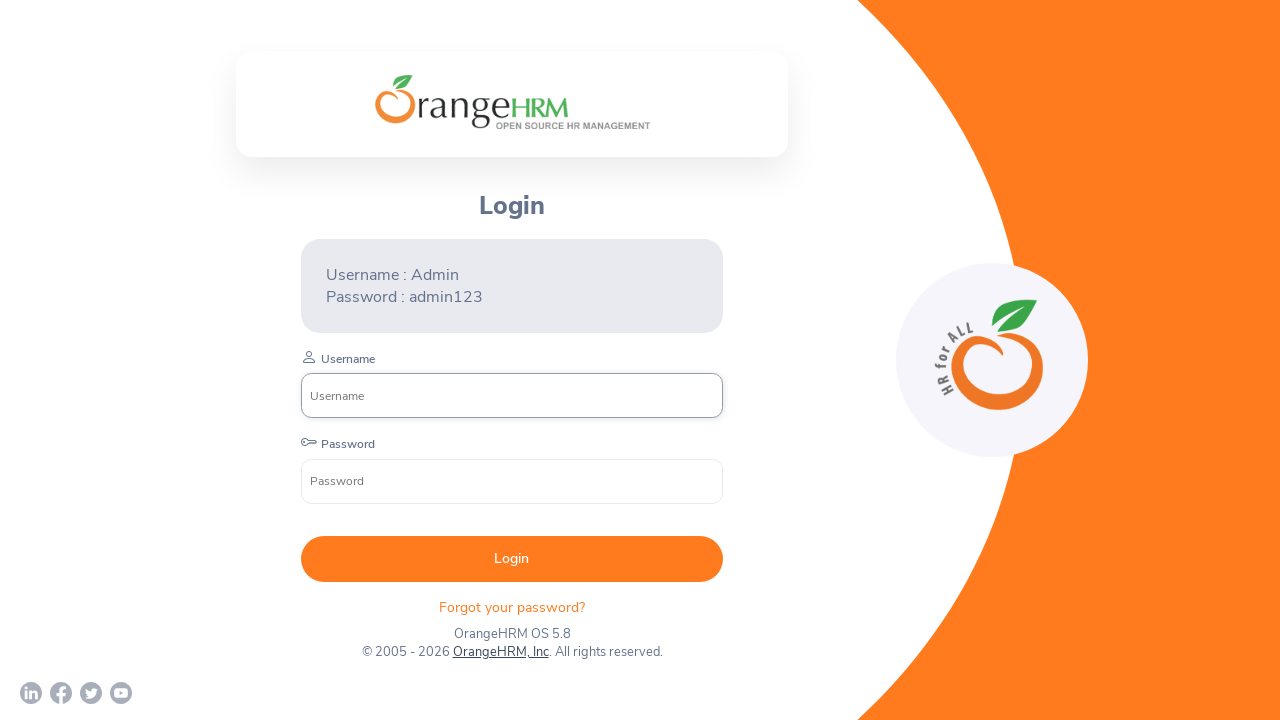